Tests a math exercise page by clicking the button to generate a new question and then clicking to reveal the answer, verifying the interactive elements work correctly.

Starting URL: https://www.realmath.de/Neues/Klasse8/binome/binomevar03.php

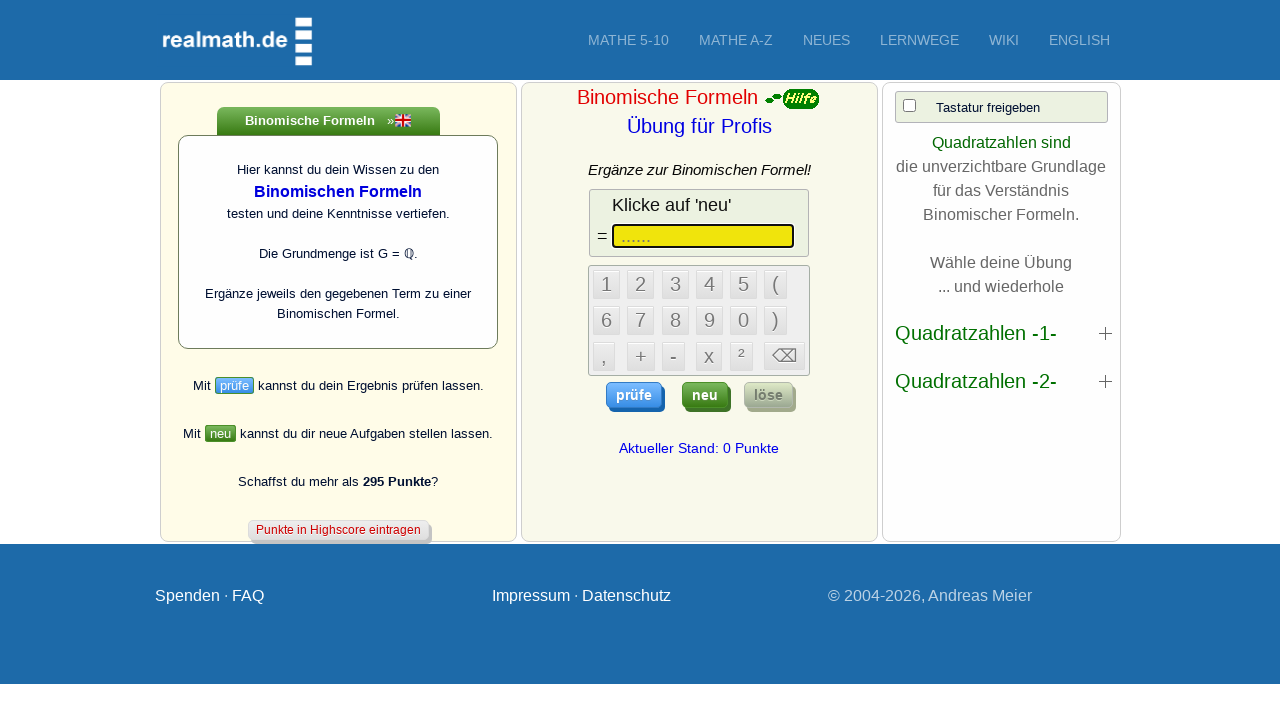

Waited for help/show answer button to load
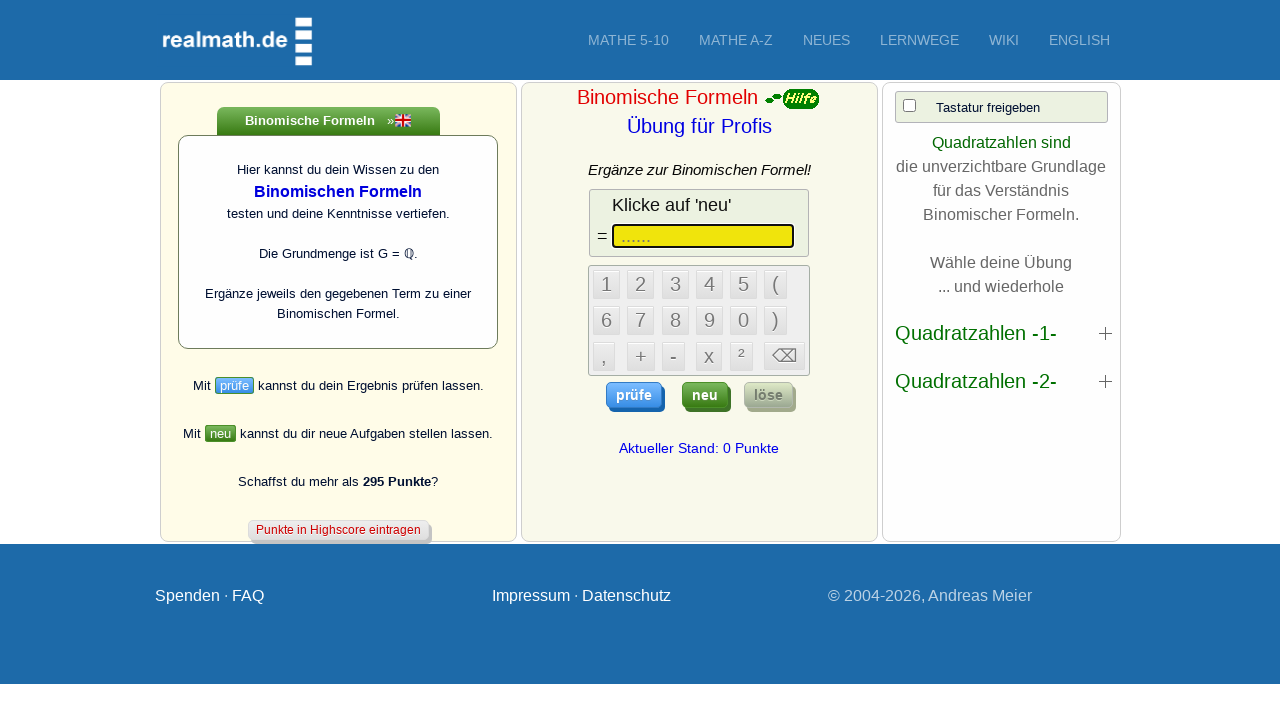

Clicked button to generate a new math question at (705, 395) on .neuButton
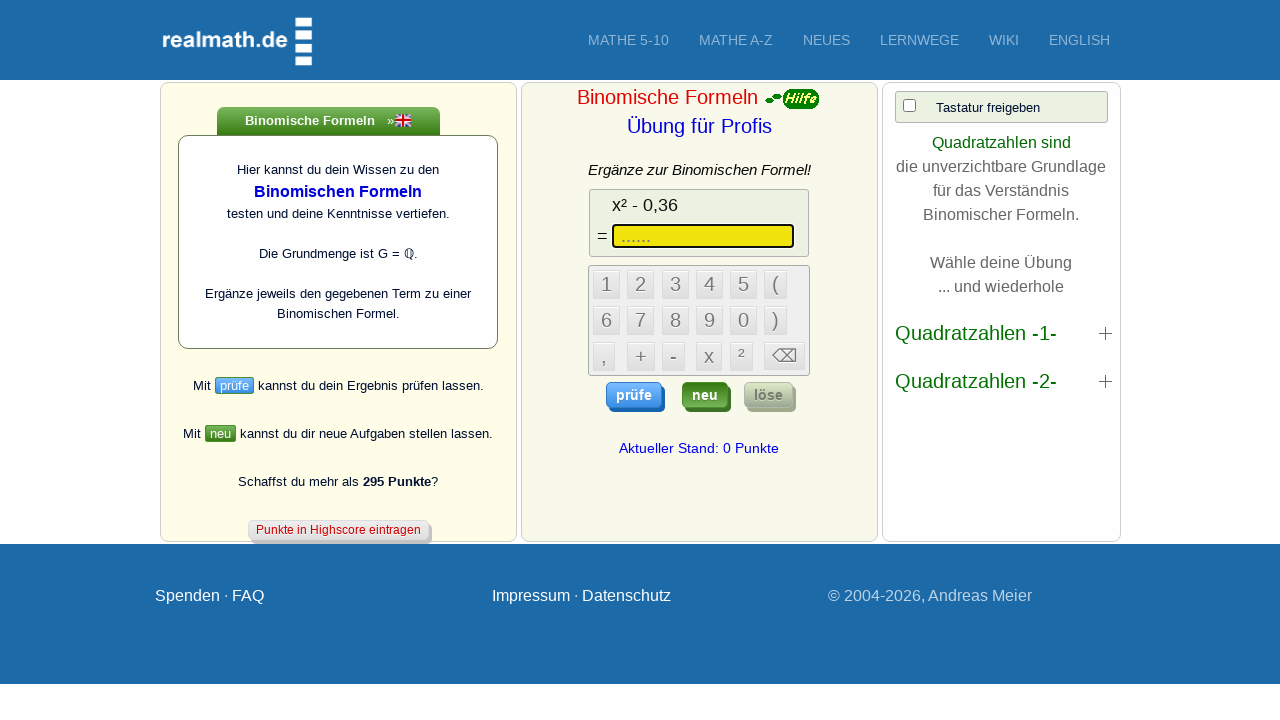

Clicked button to reveal the answer at (768, 395) on .hilfButton
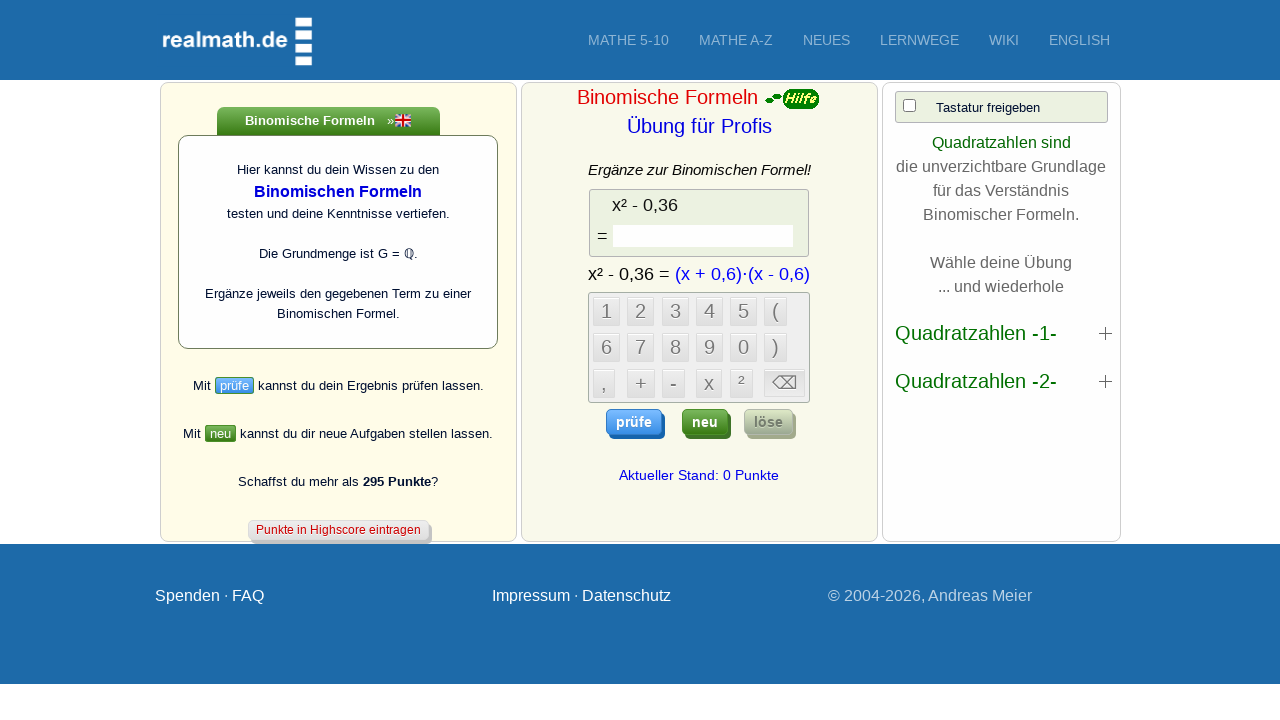

Verified question field is populated
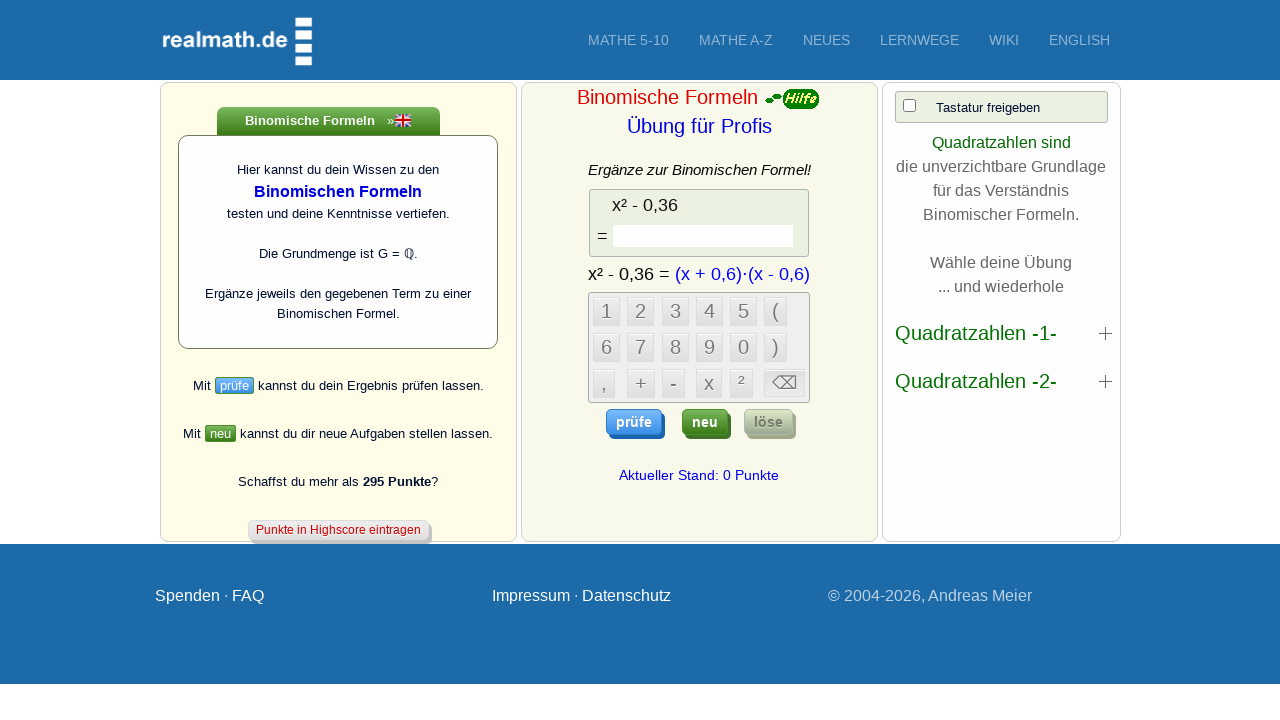

Verified answer output is displayed
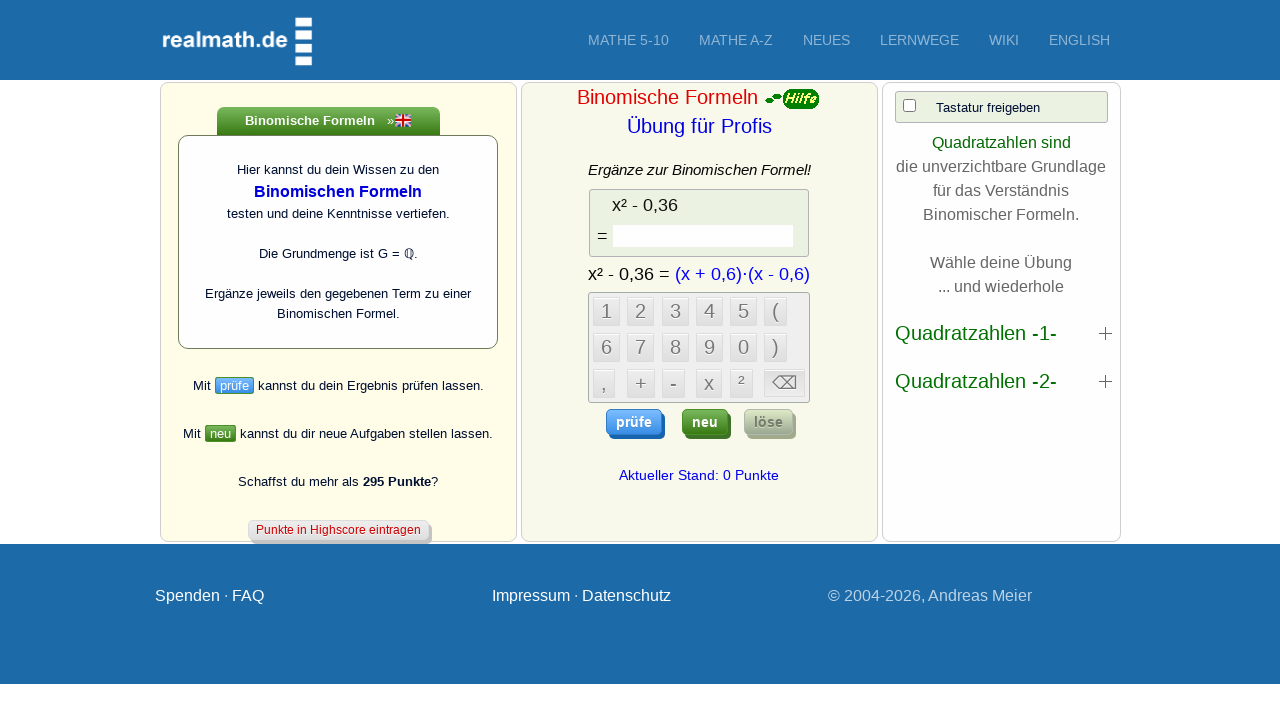

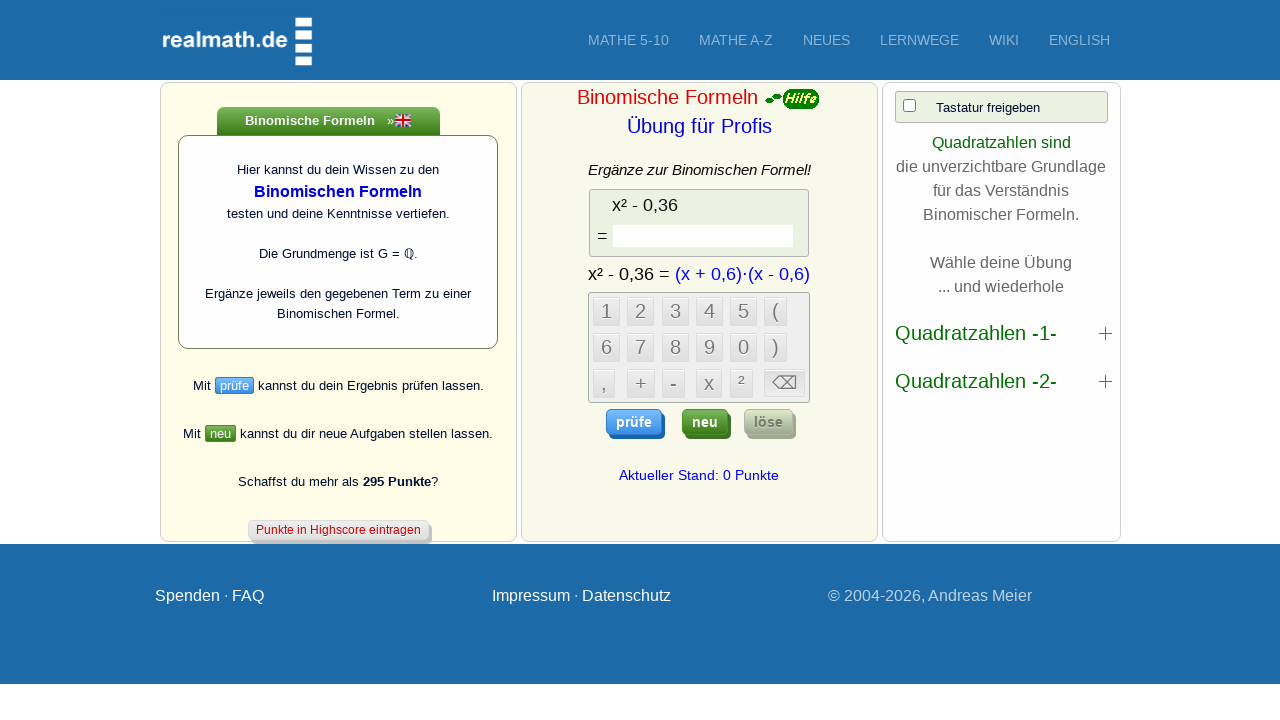